Demonstrates various locator strategies on an OpenCart registration page by filling form fields, clicking buttons, and verifying page headers

Starting URL: https://naveenautomationlabs.com/opencart/index.php?route=account/register

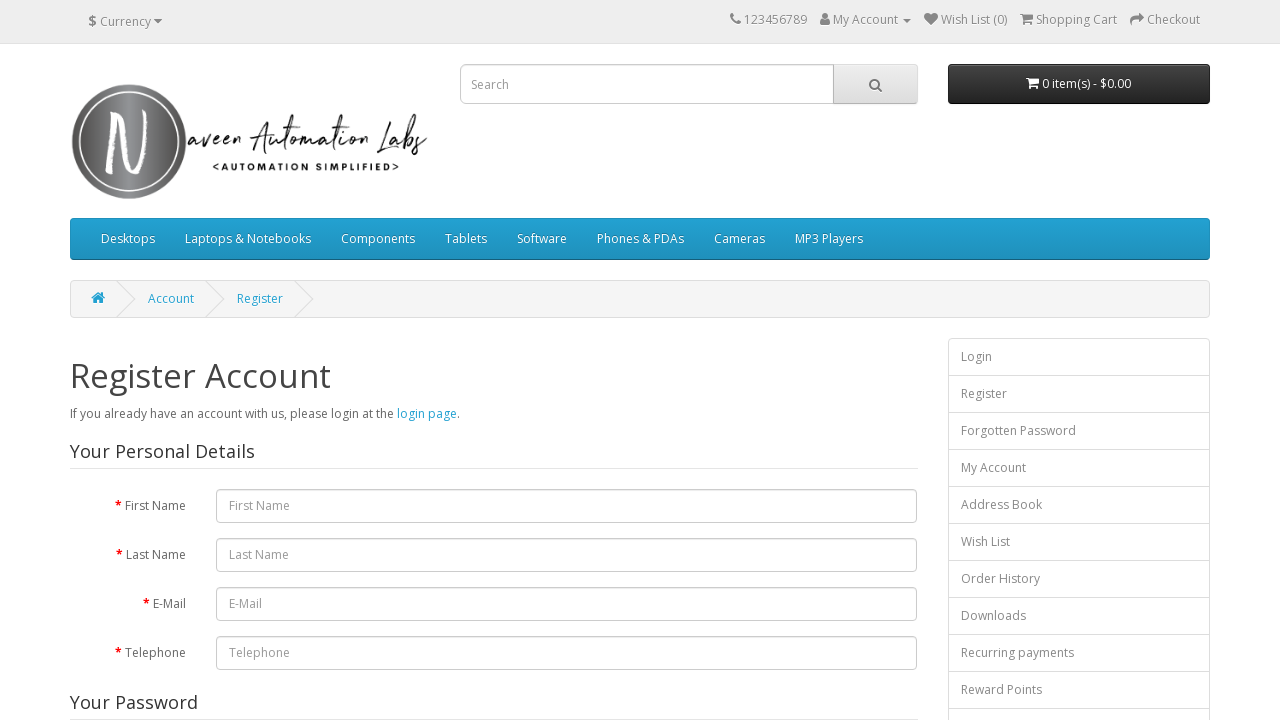

Filled first name field with 'Marcus' on #input-firstname
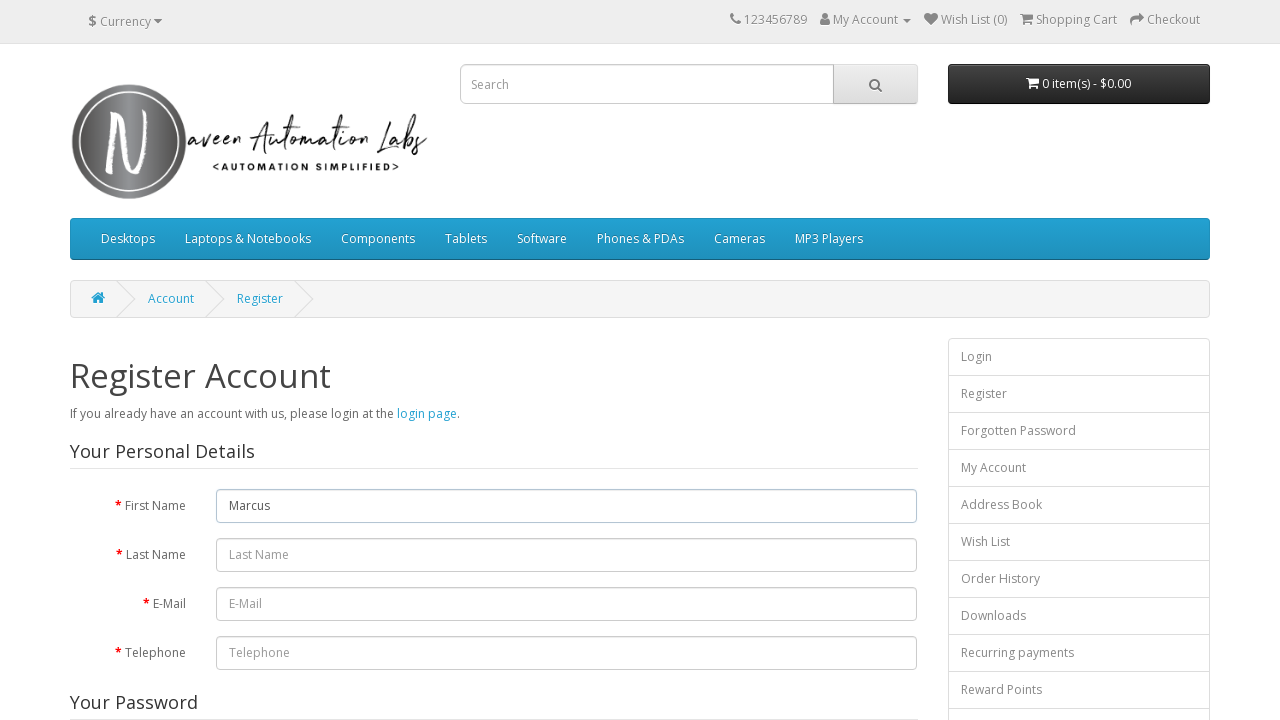

Filled last name field with 'Henderson' on #input-lastname
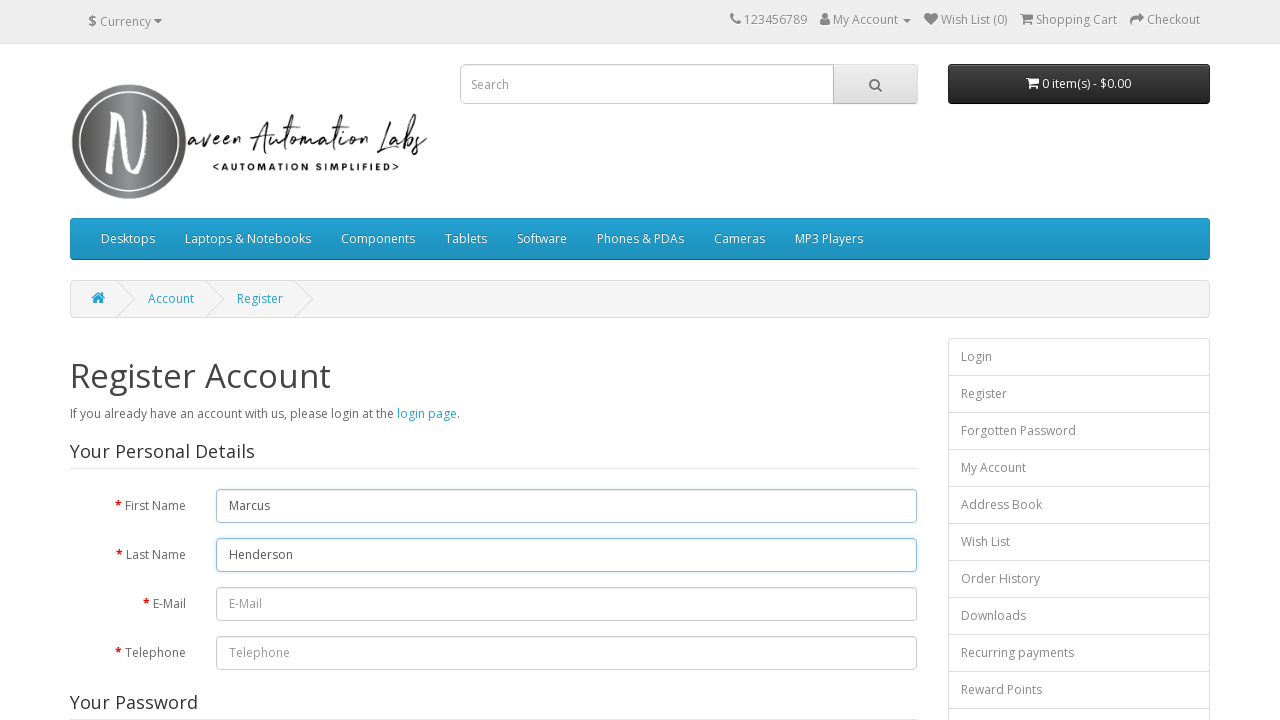

Filled email field with 'marcus.henderson847@example.com' on #input-email
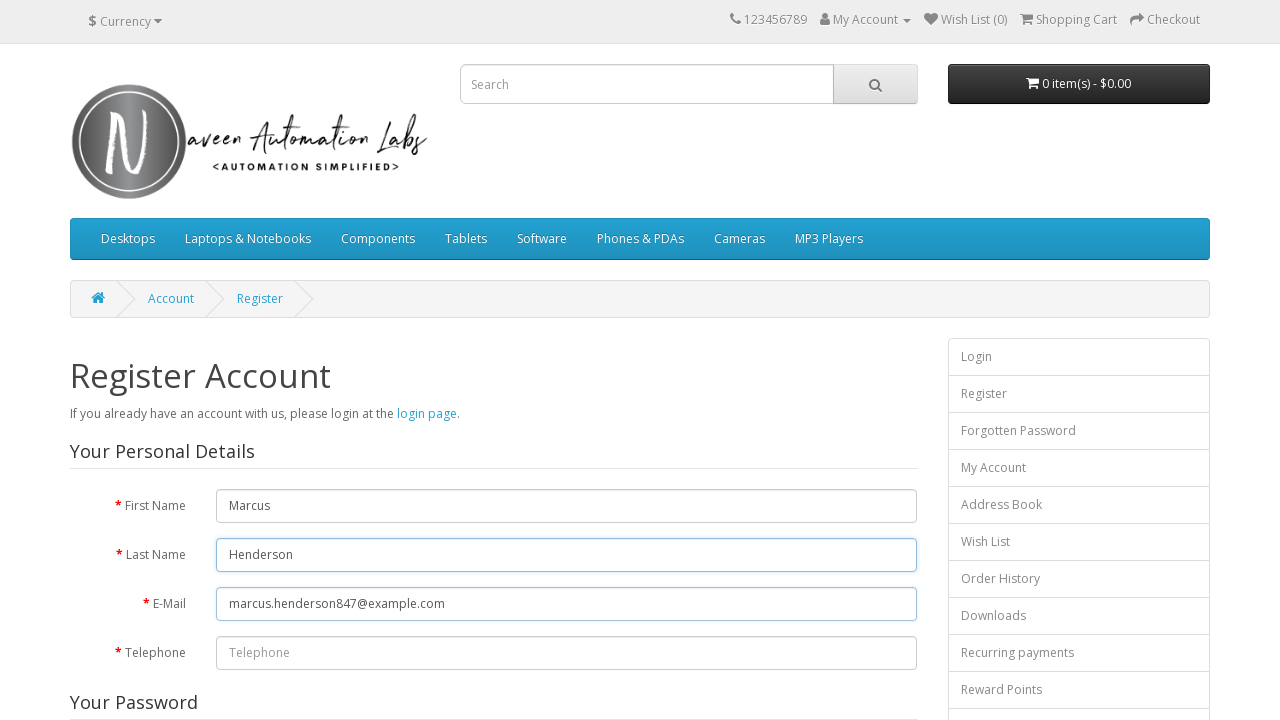

Filled telephone field with '555-123-4567' on #input-telephone
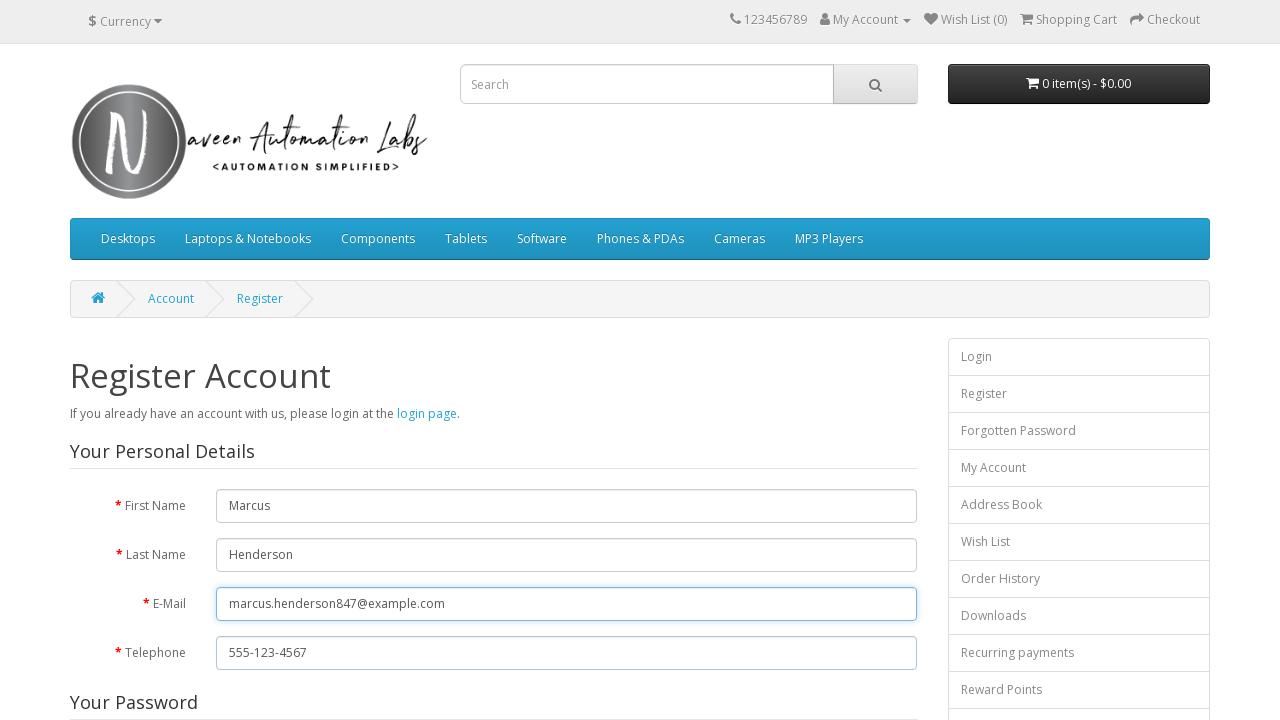

Filled password field with 'TestPass123!' on #input-password
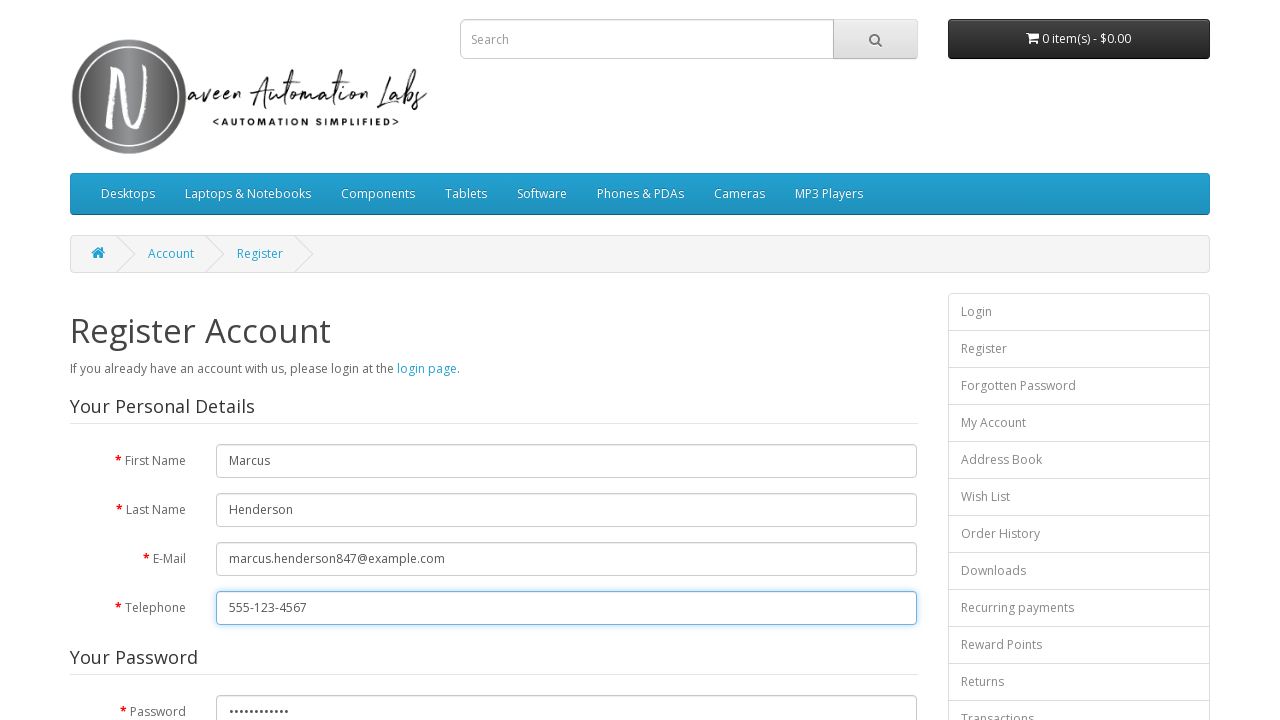

Filled password confirm field with 'TestPass123!' on #input-confirm
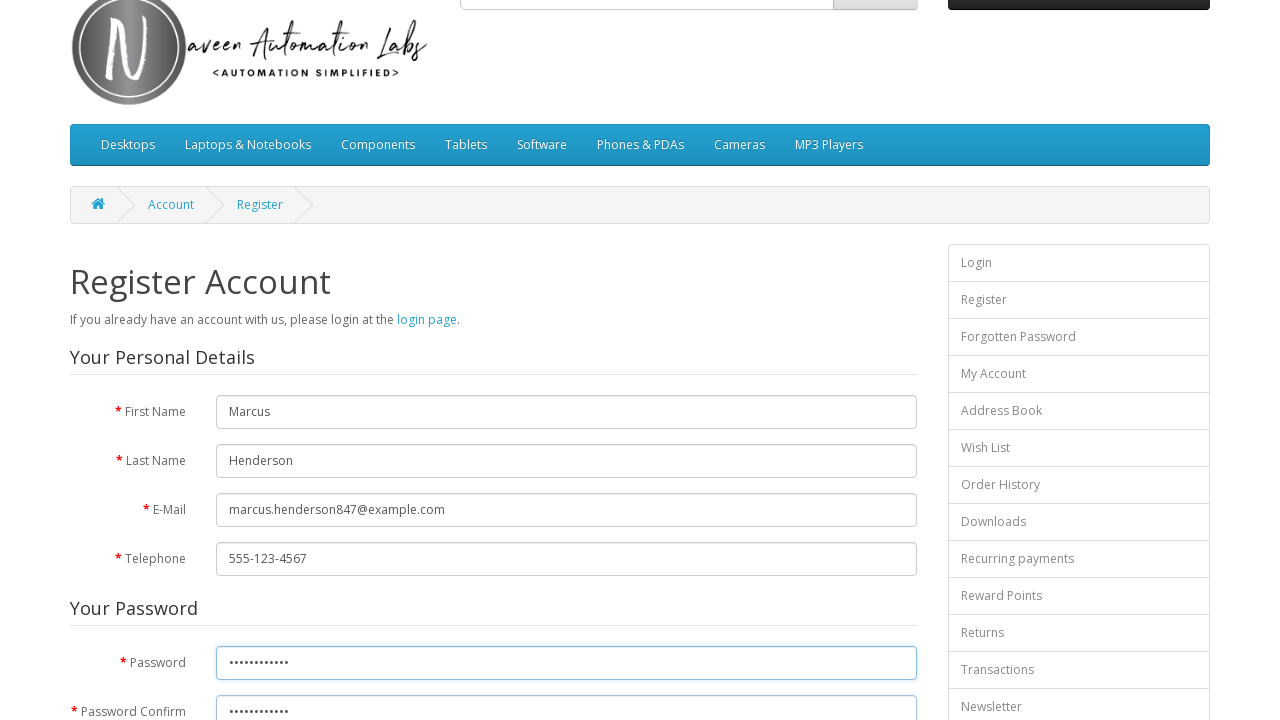

Retrieved page header text content
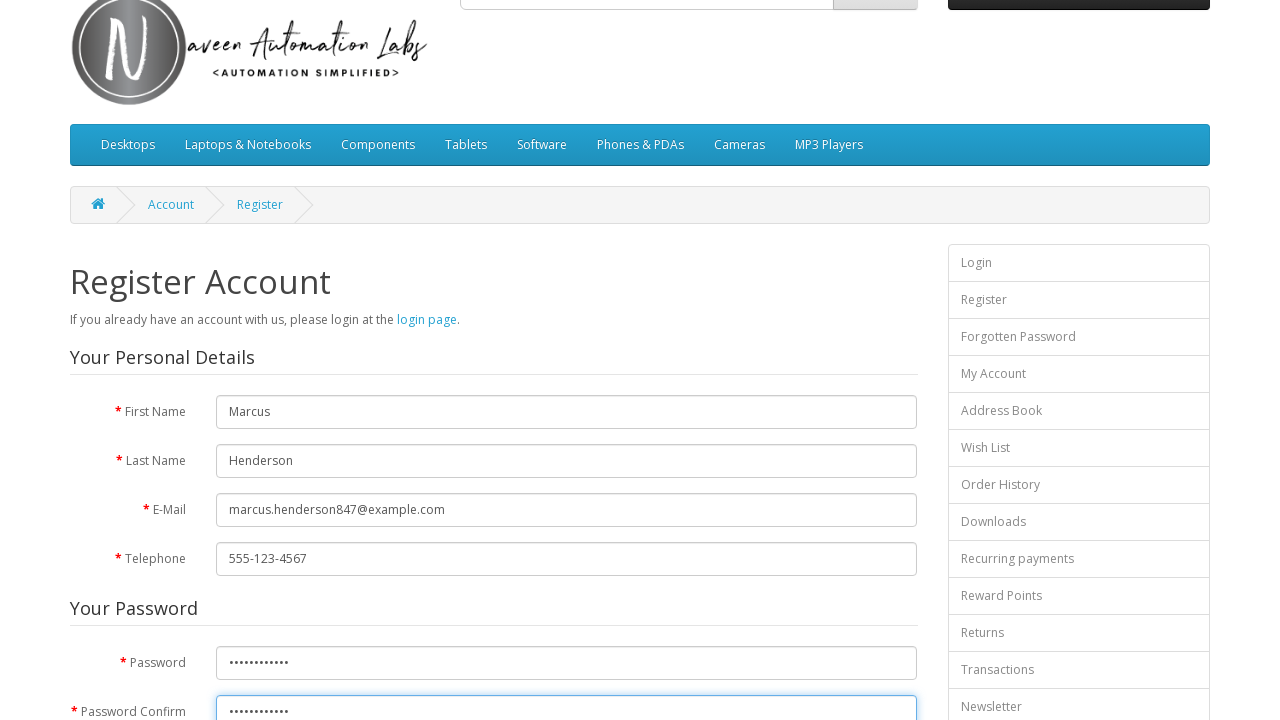

Verified page header is 'Register Account'
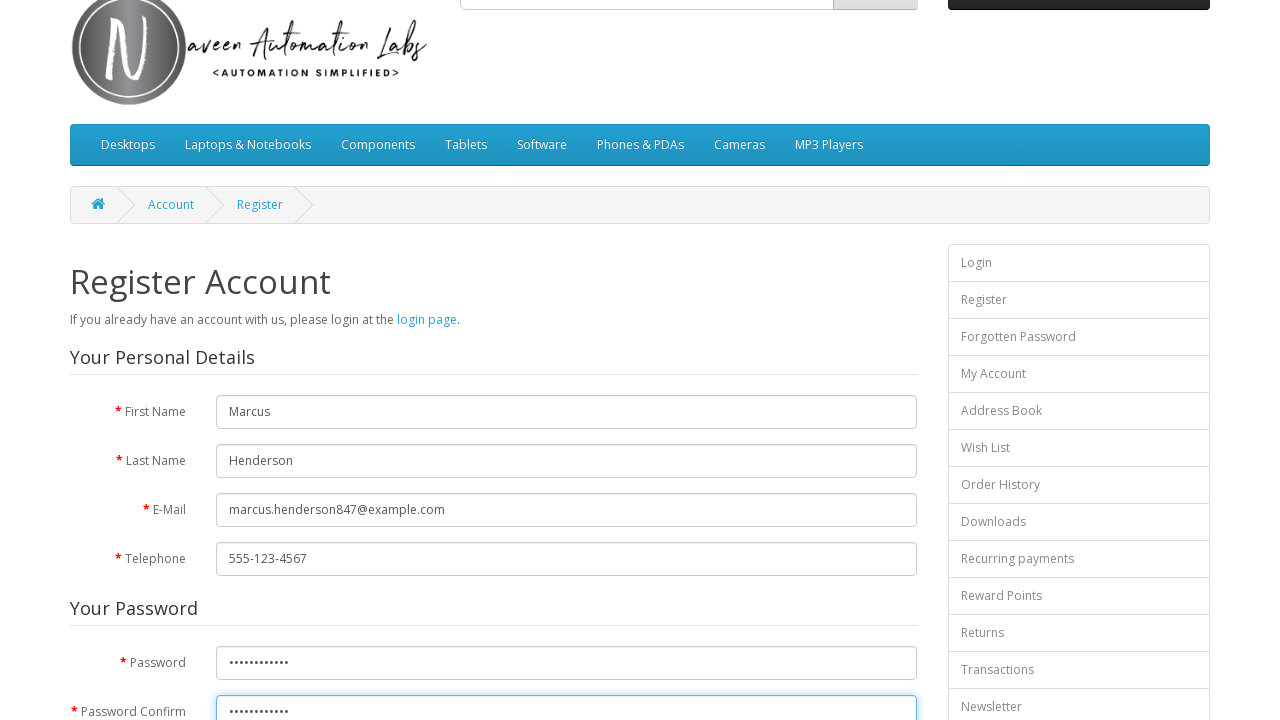

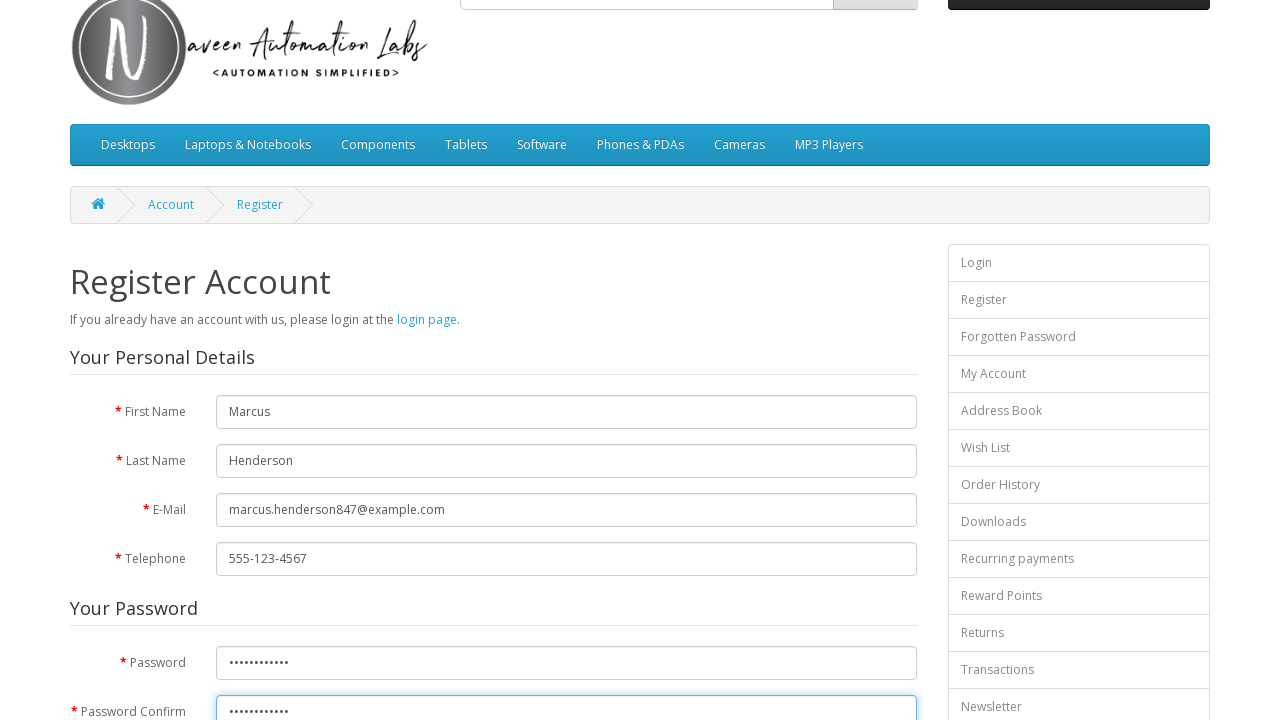